Tests the hide/show toggle functionality on W3Schools by checking element visibility before and after clicking the toggle button

Starting URL: https://www.w3schools.com/howto/howto_js_toggle_hide_show.asp

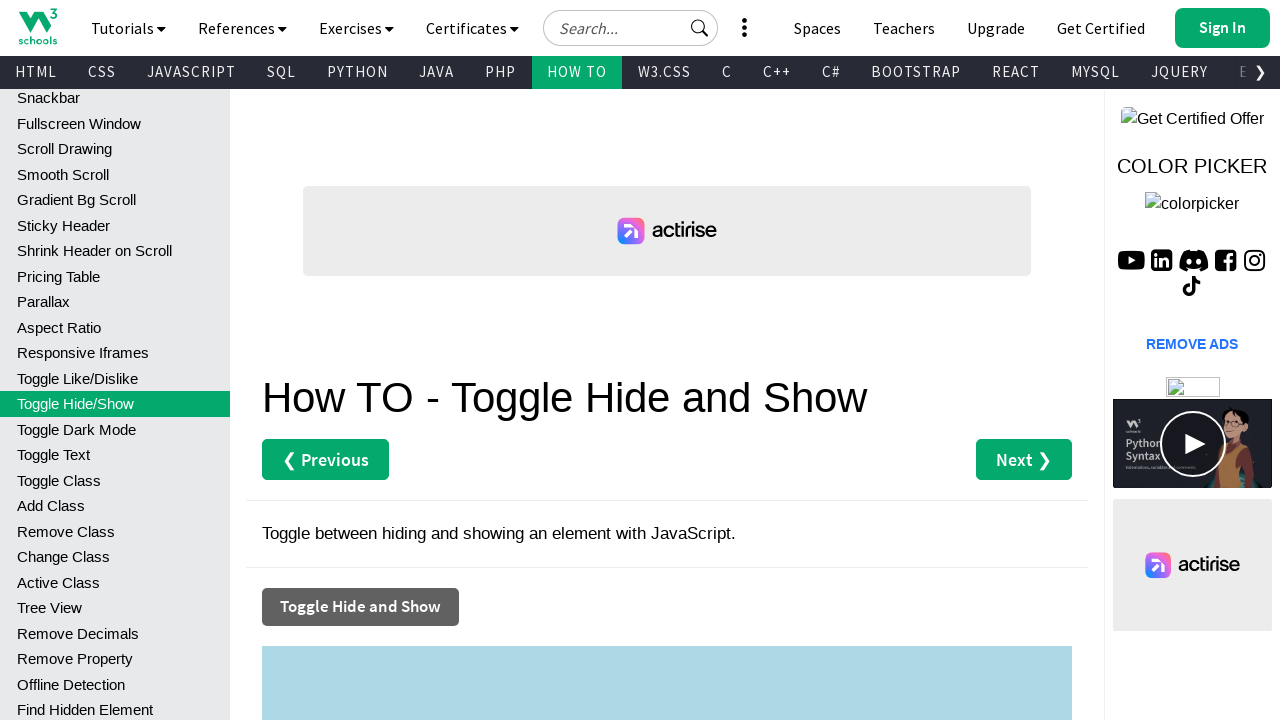

Checked initial visibility of myDIV element
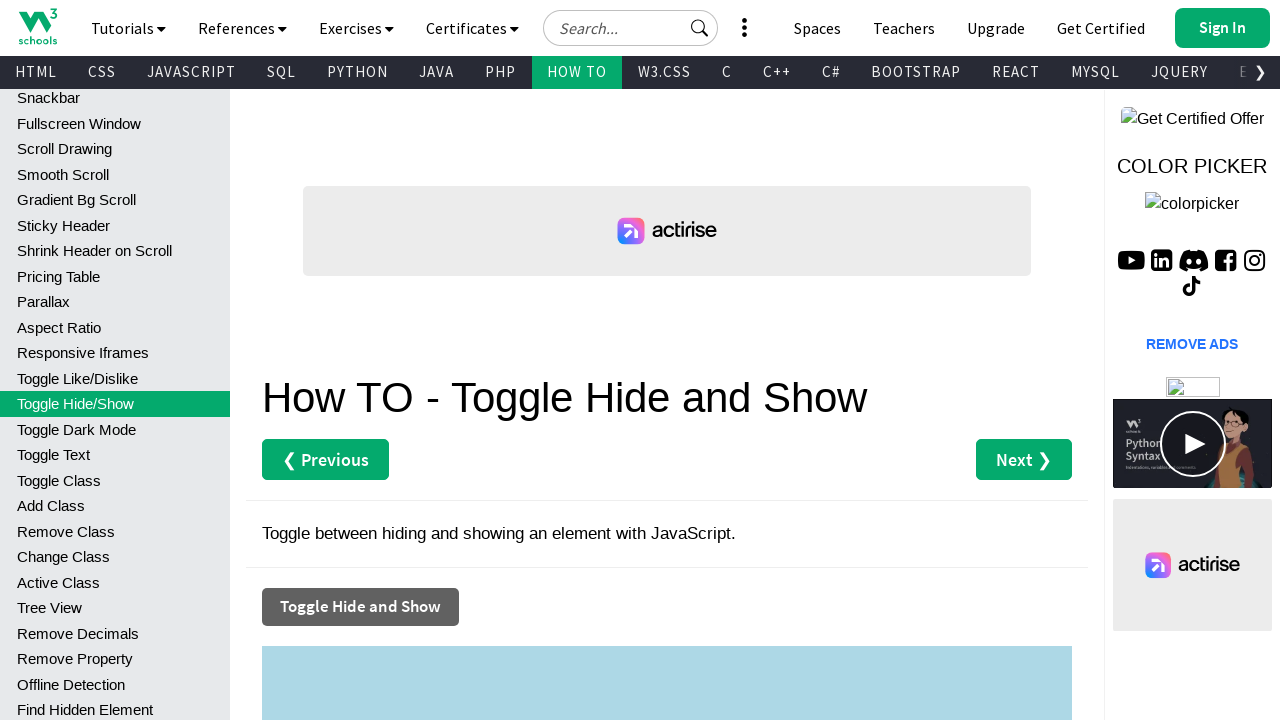

Clicked the 'Toggle Hide and Show' button at (360, 607) on xpath=//button[normalize-space()='Toggle Hide and Show']
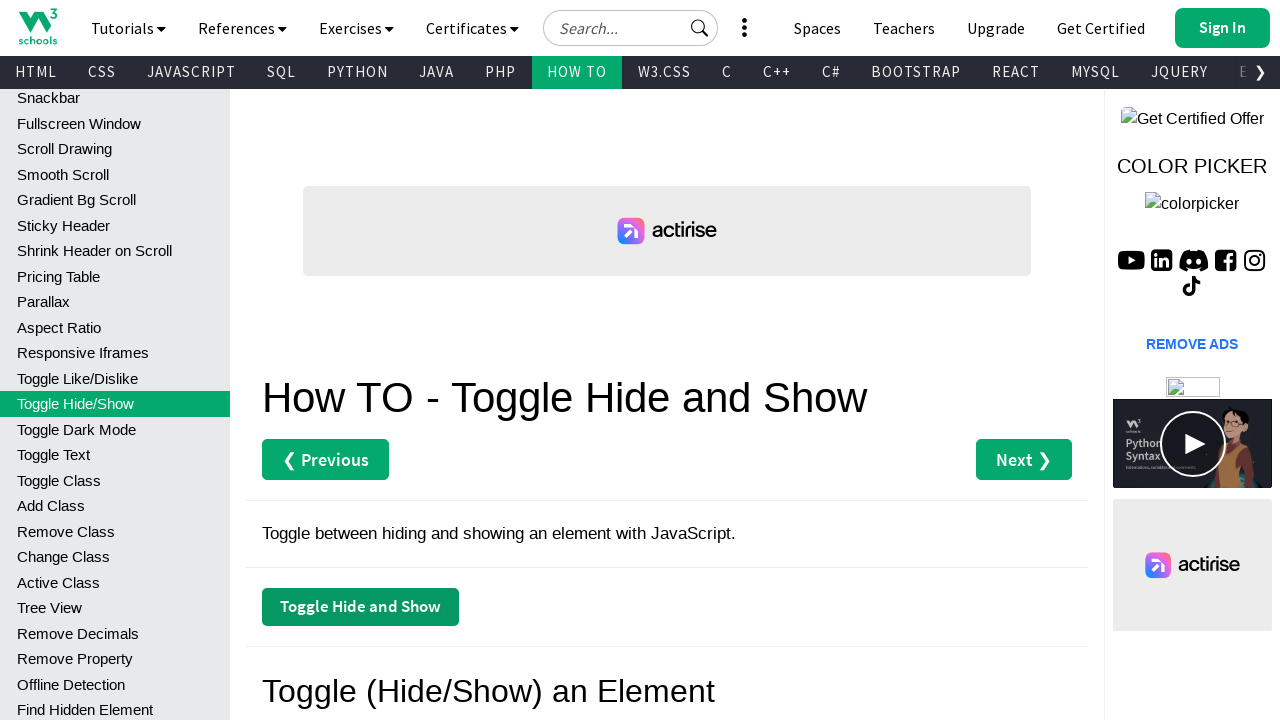

Checked visibility of myDIV element after toggle
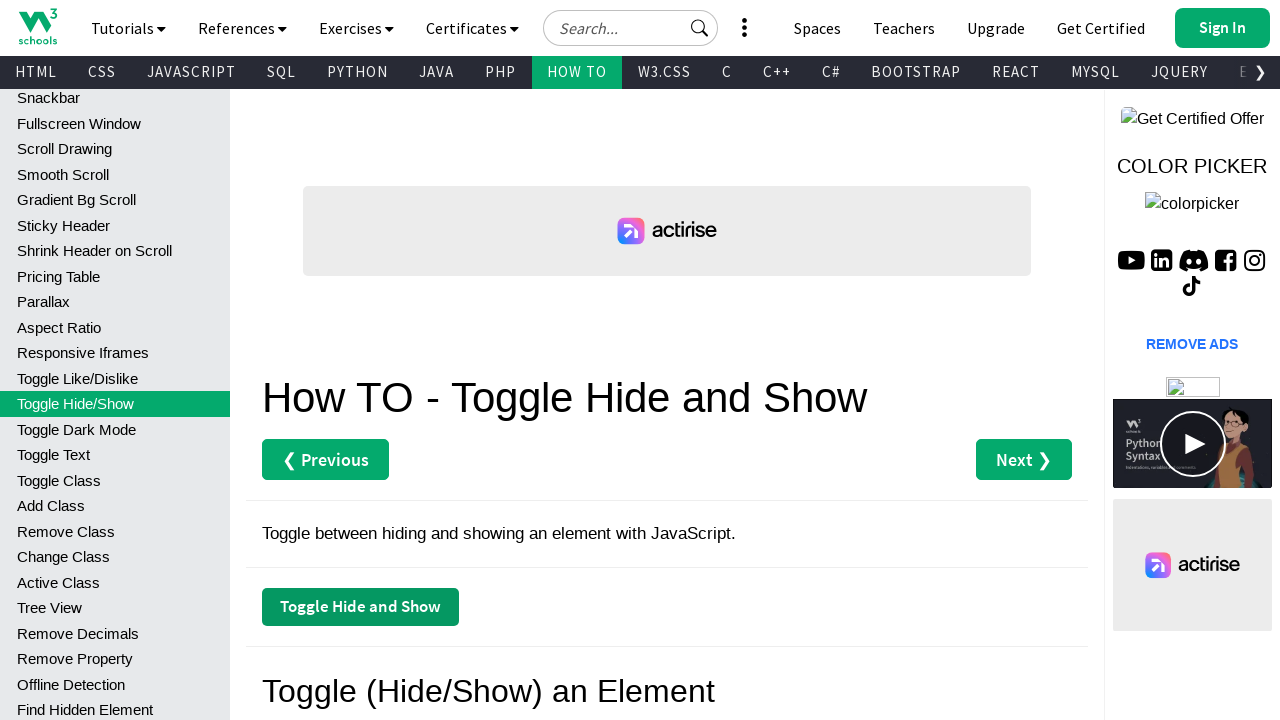

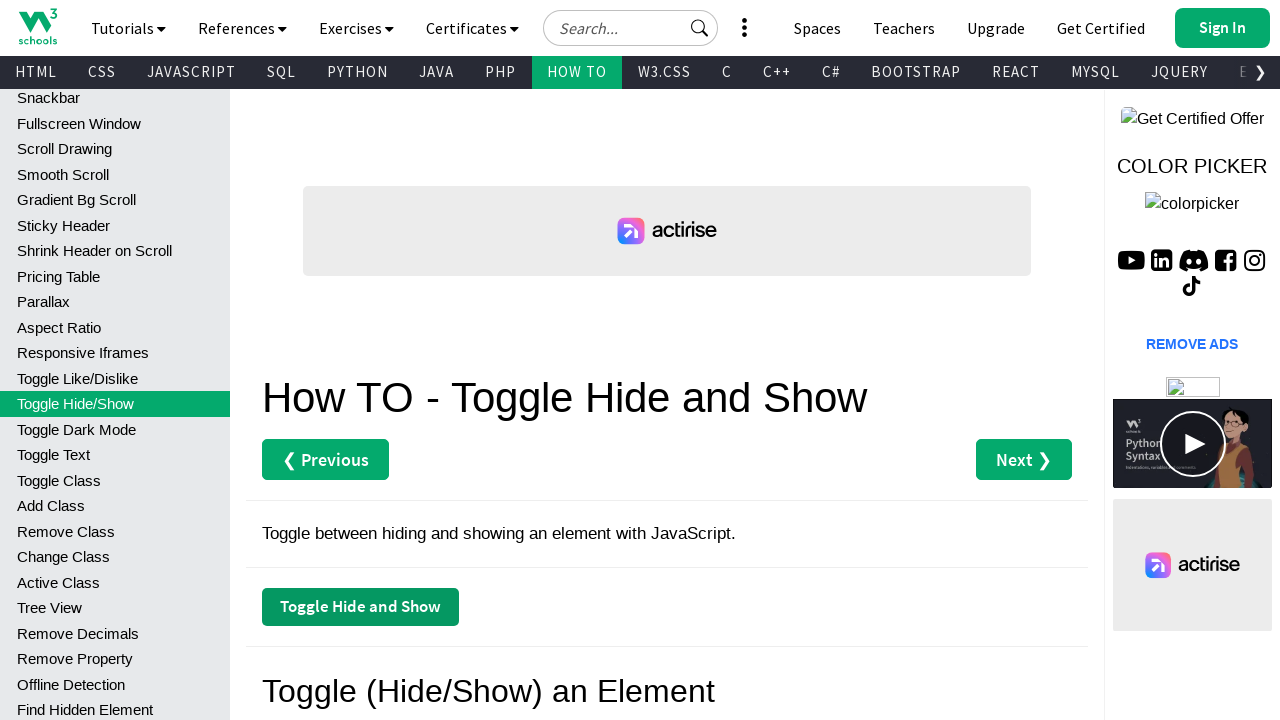